Tests drag and drop functionality by dragging an element with id 'draggable' and dropping it onto an element with id 'droppable'

Starting URL: https://selenium08.blogspot.com/2020/01/drag-drop.html

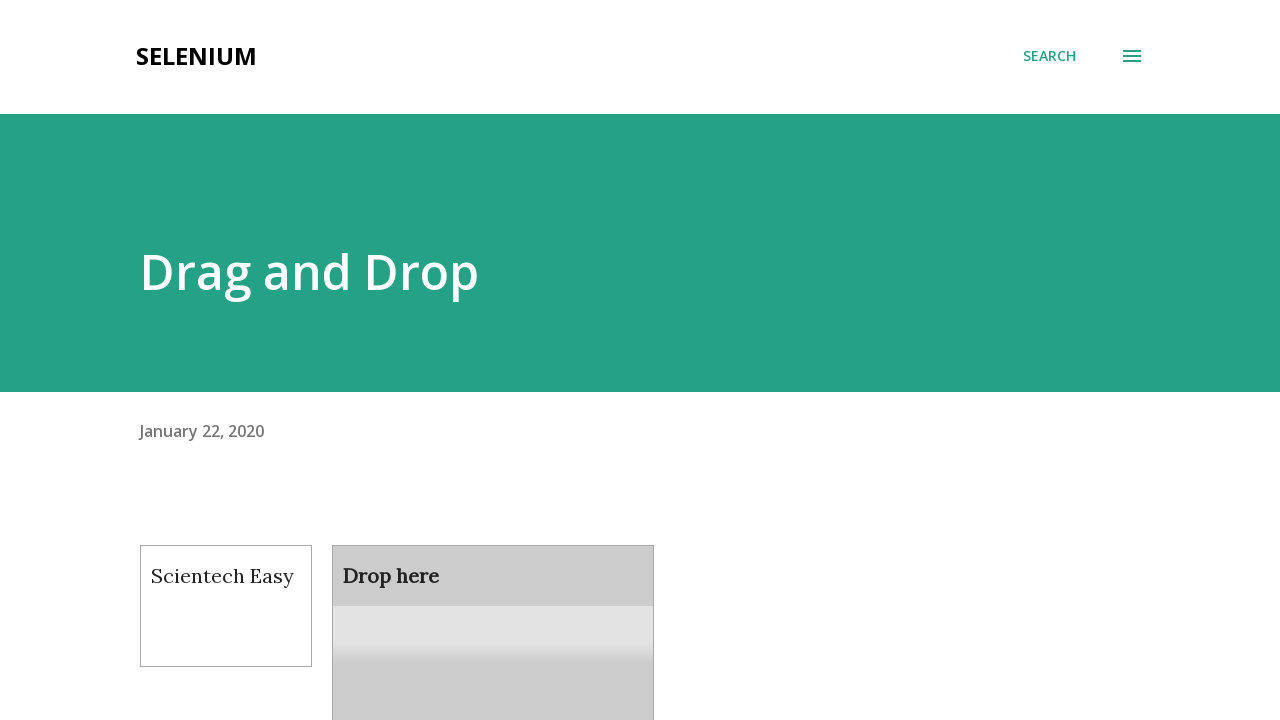

Located draggable element with id 'draggable'
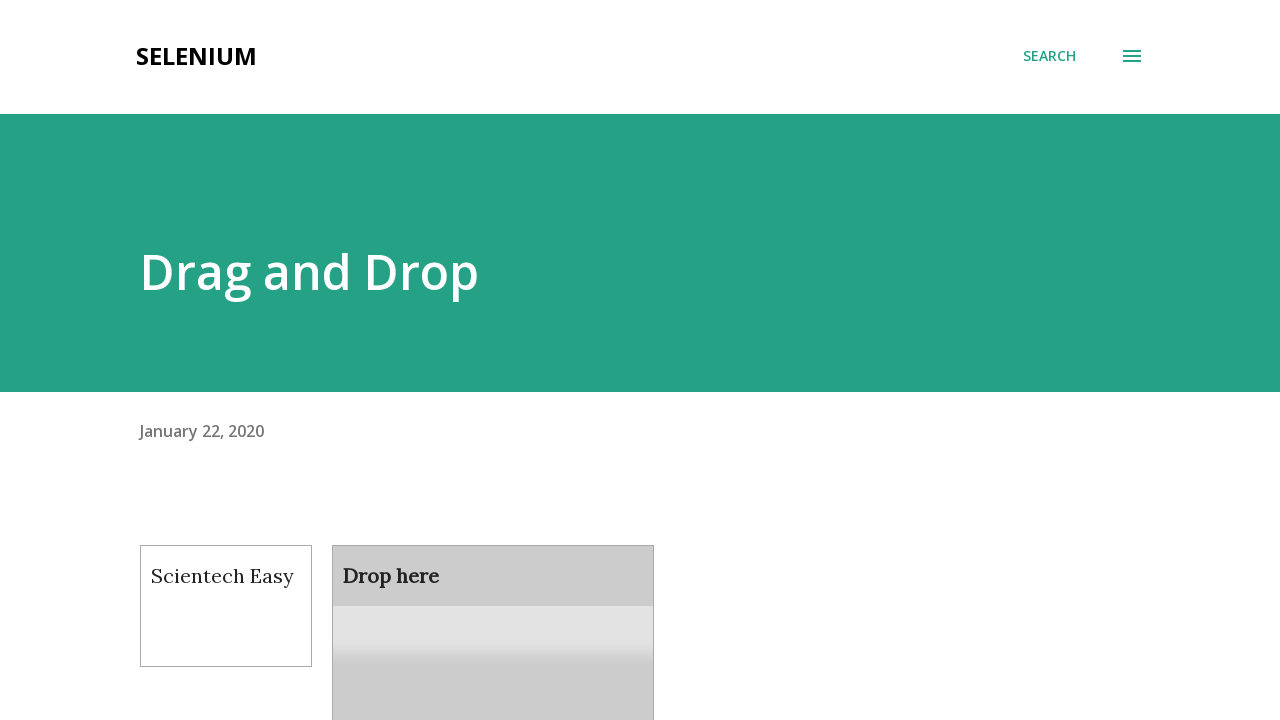

Scrolled draggable element into view
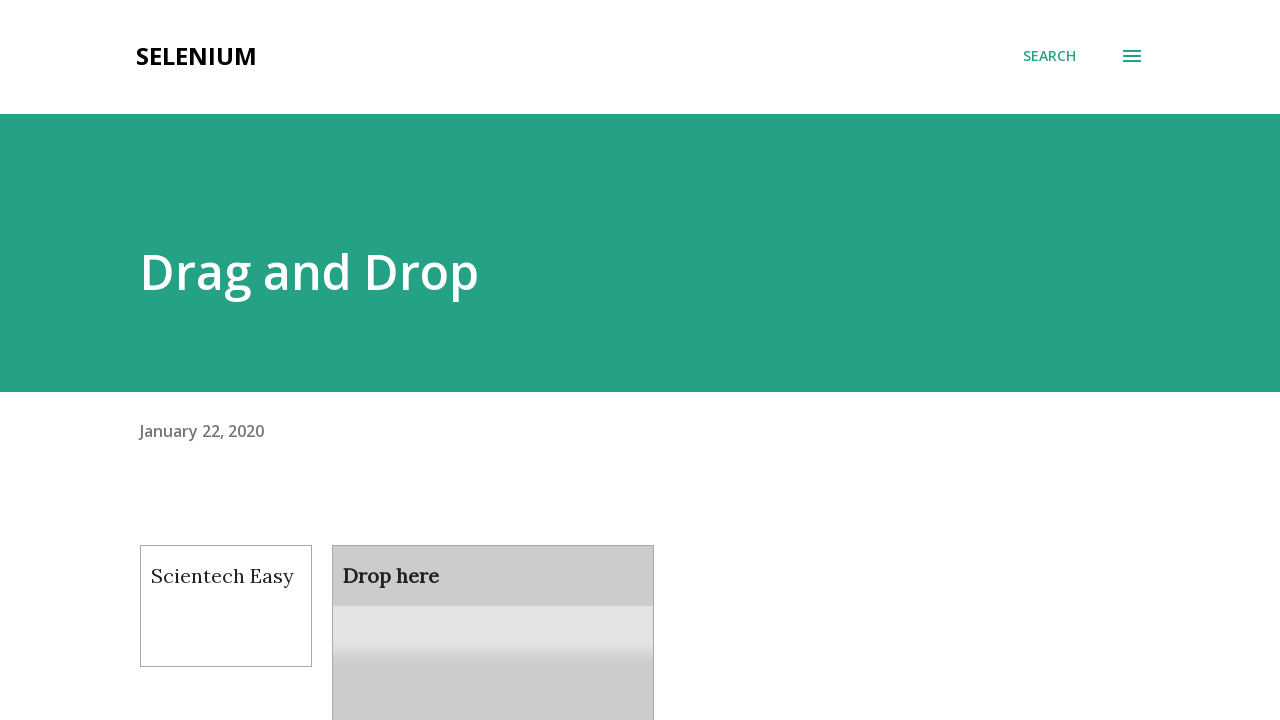

Dragged element with id 'draggable' and dropped it onto element with id 'droppable' at (493, 609)
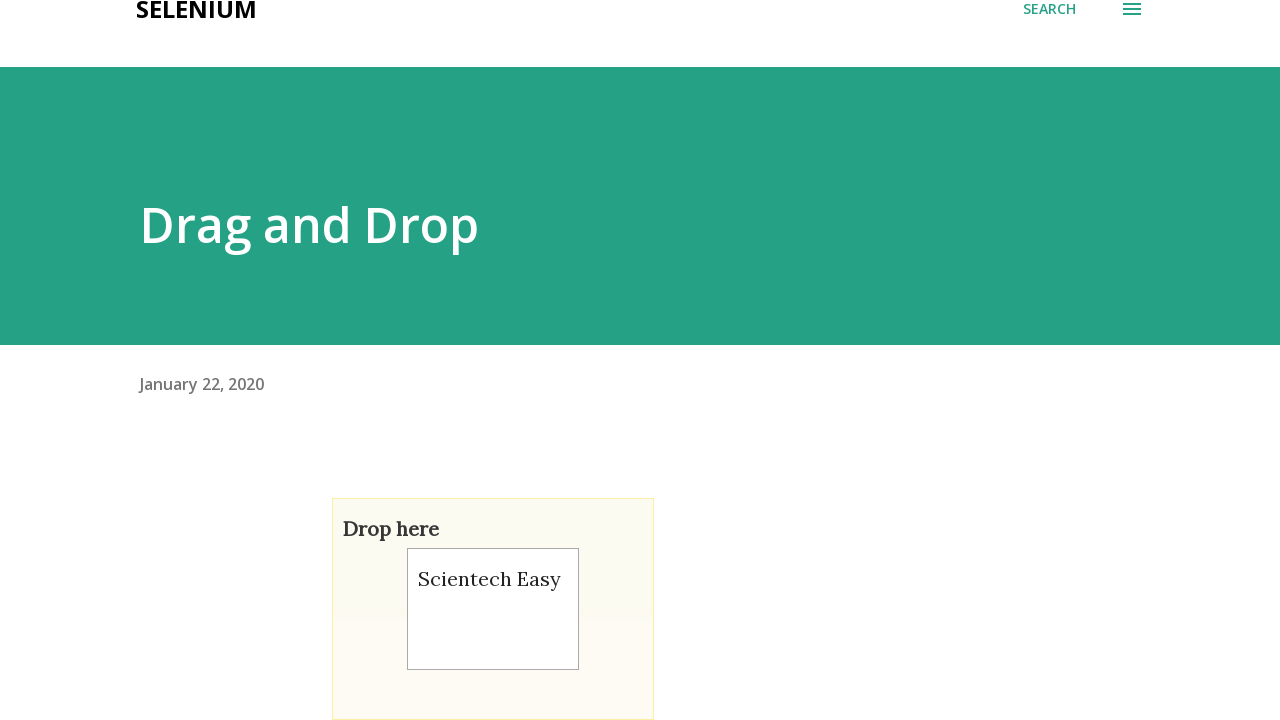

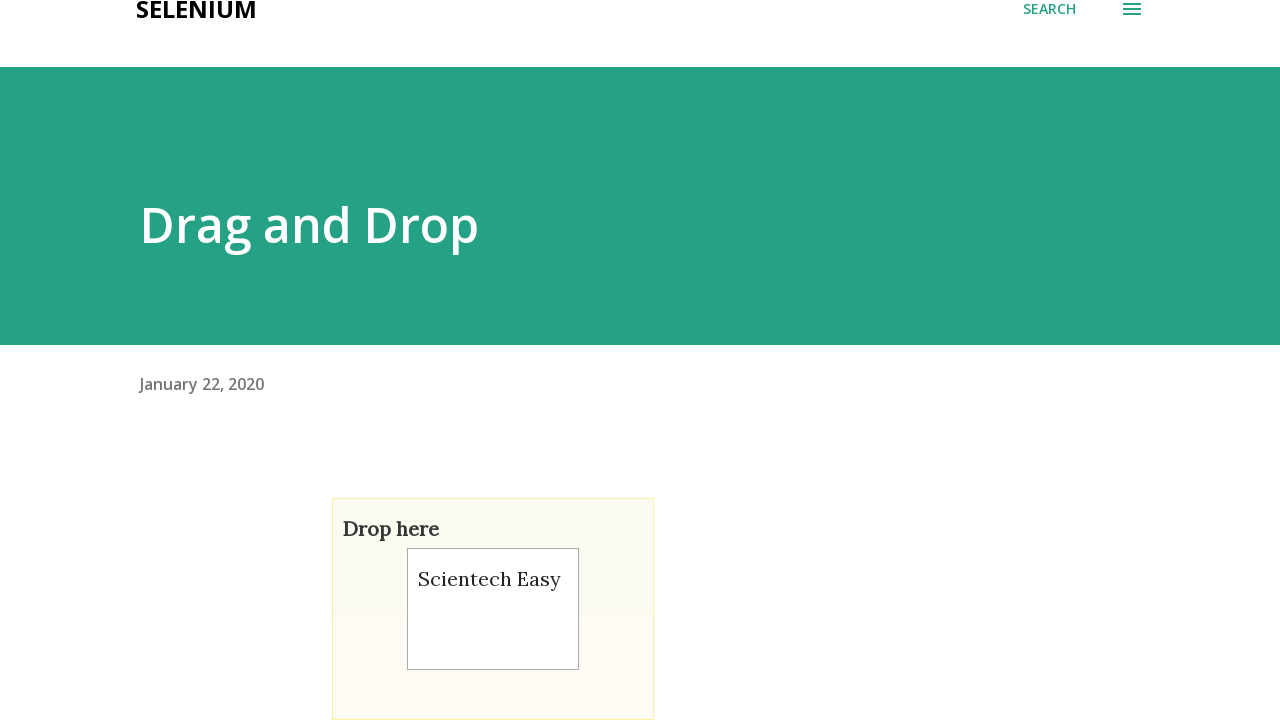